Tests the property listing display and search functionality by loading the main page, verifying properties are displayed in the table, and testing search with various terms like '아파트', '거래가능', '강남', '매매'.

Starting URL: https://gma3561.github.io/The-realty_hasia/

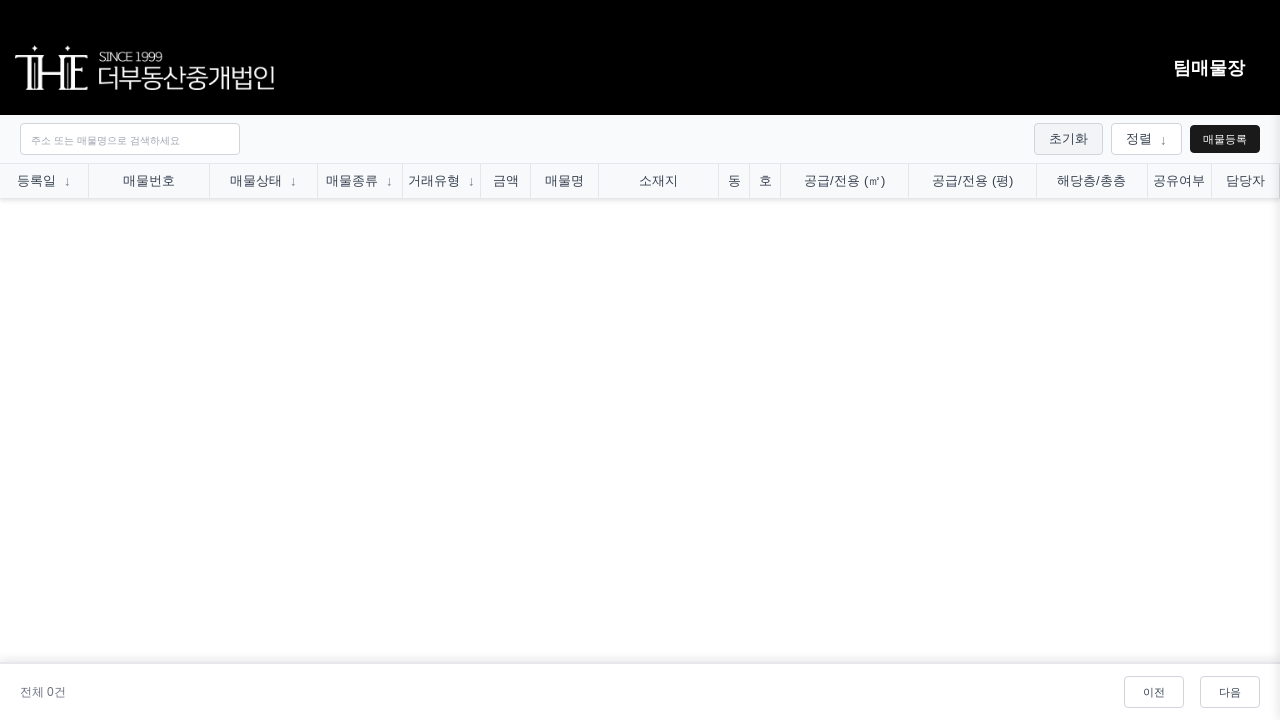

Data table loaded and visible
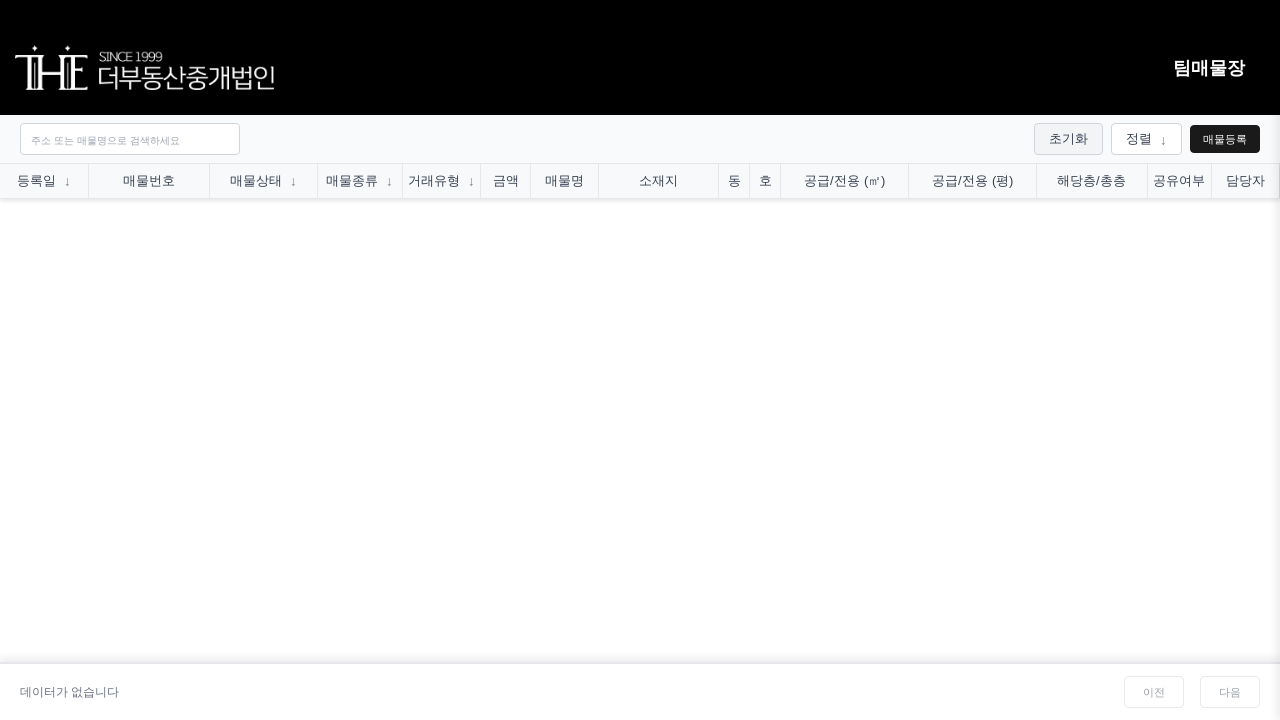

Searched for '아파트' (apartment) on .search-input
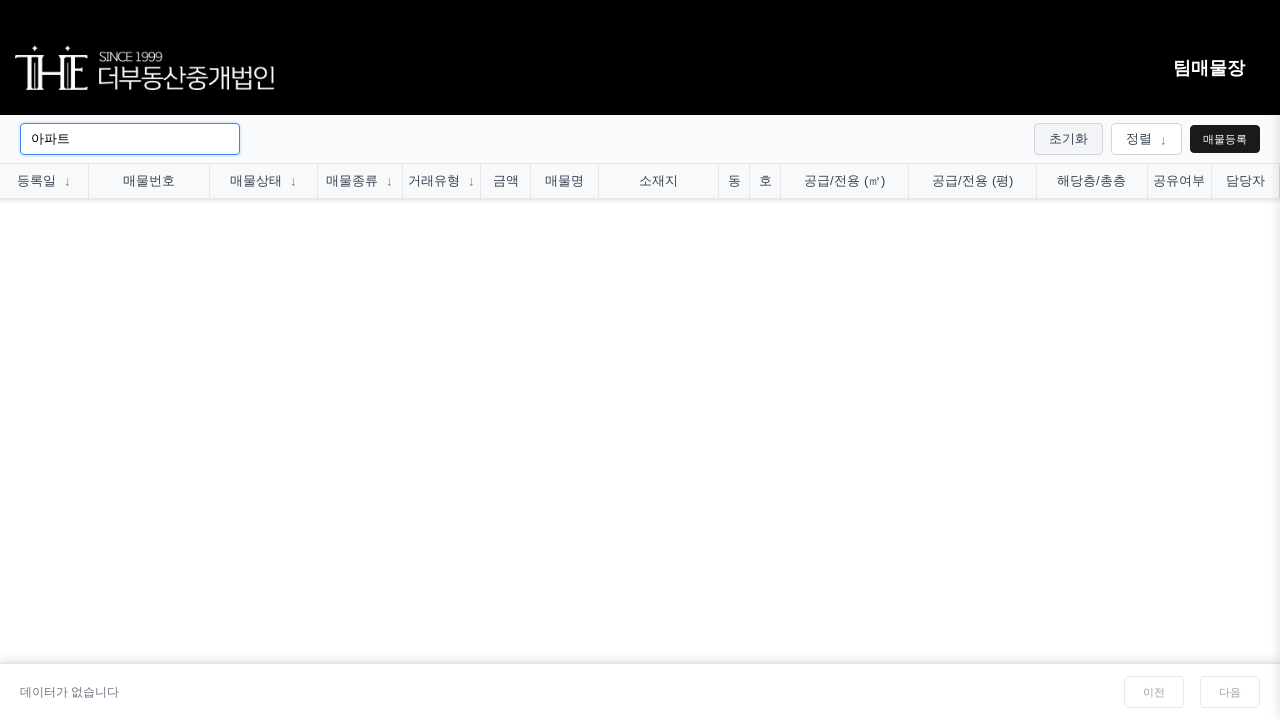

Waited for search results to update
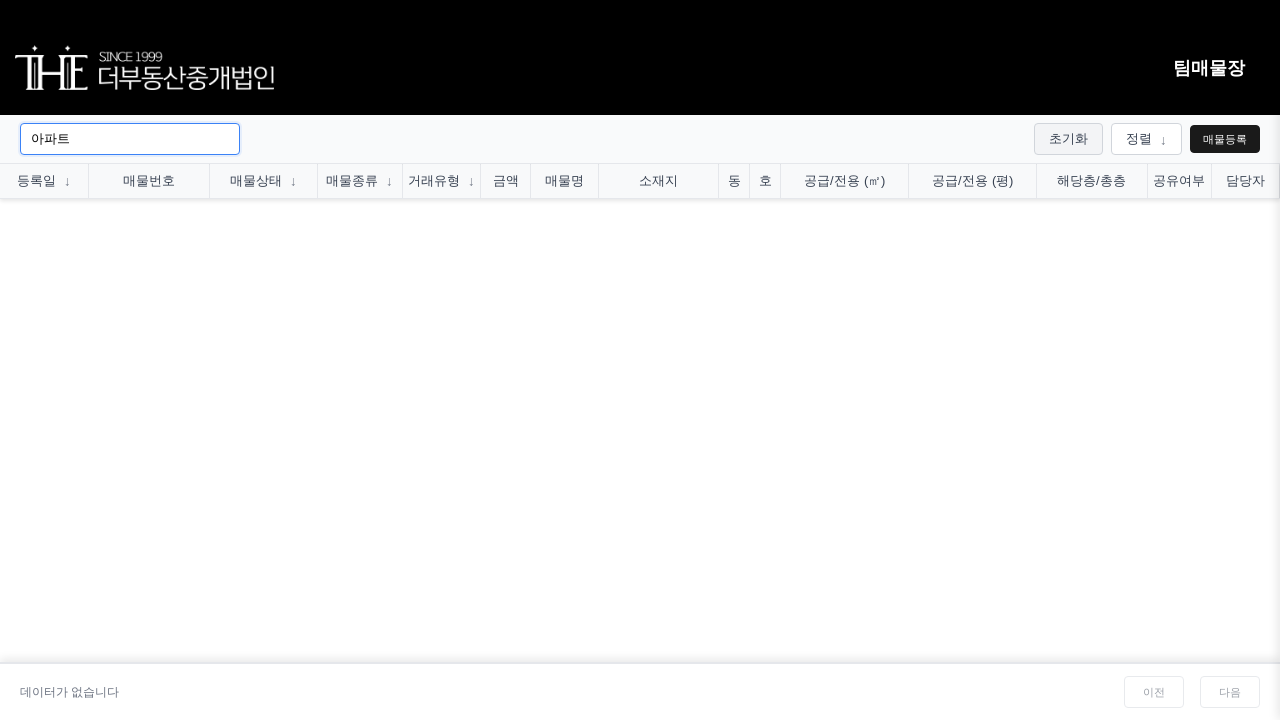

Searched for '거래가능' (tradable) on .search-input
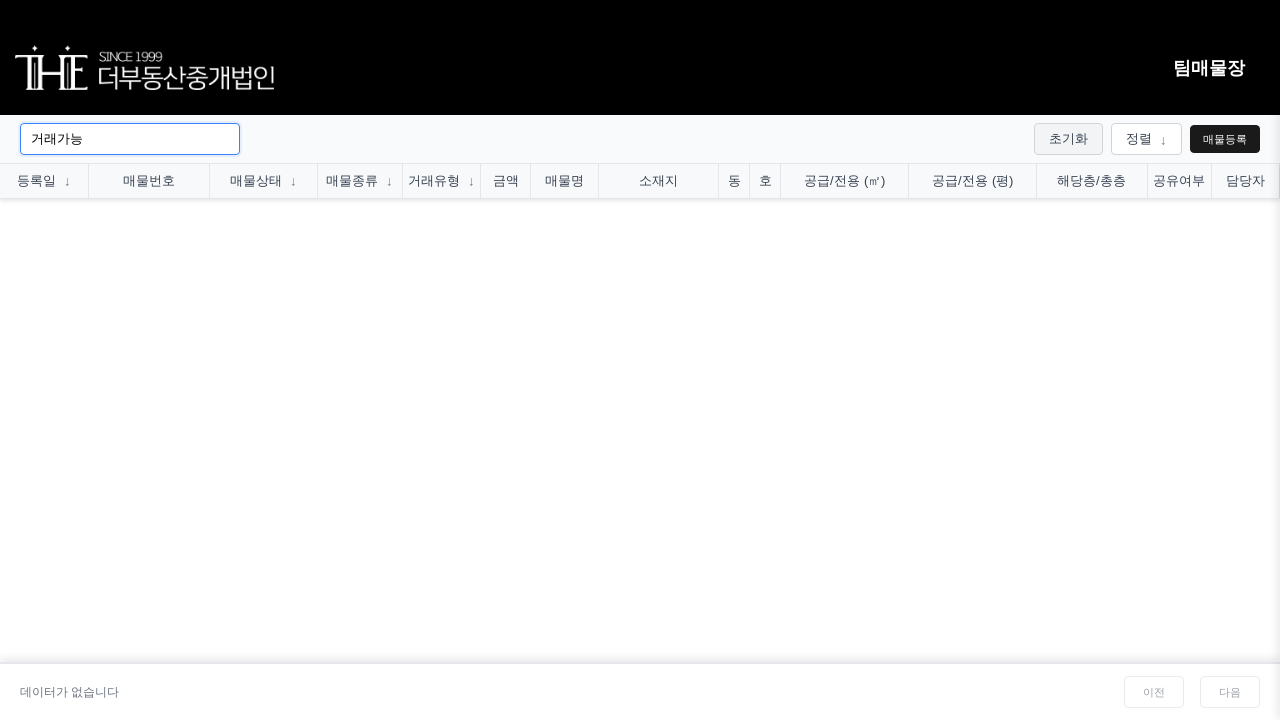

Waited for search results to update
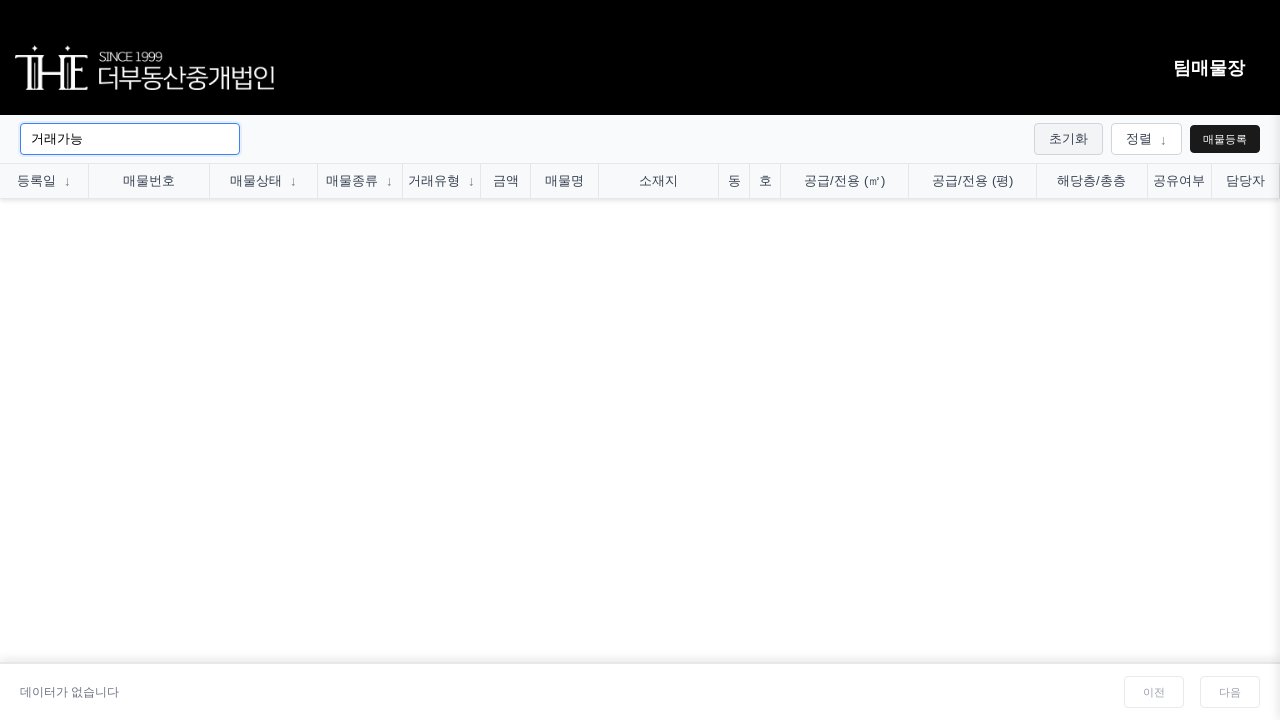

Searched for '강남' (Gangnam) on .search-input
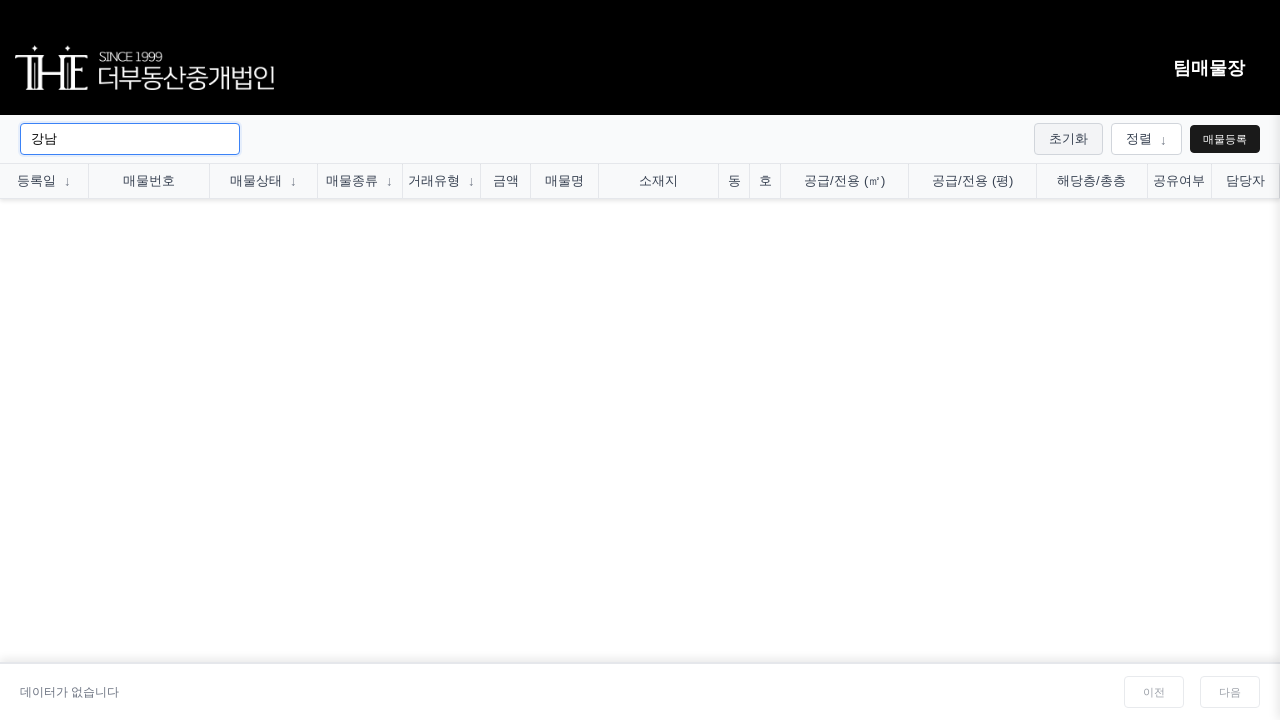

Waited for search results to update
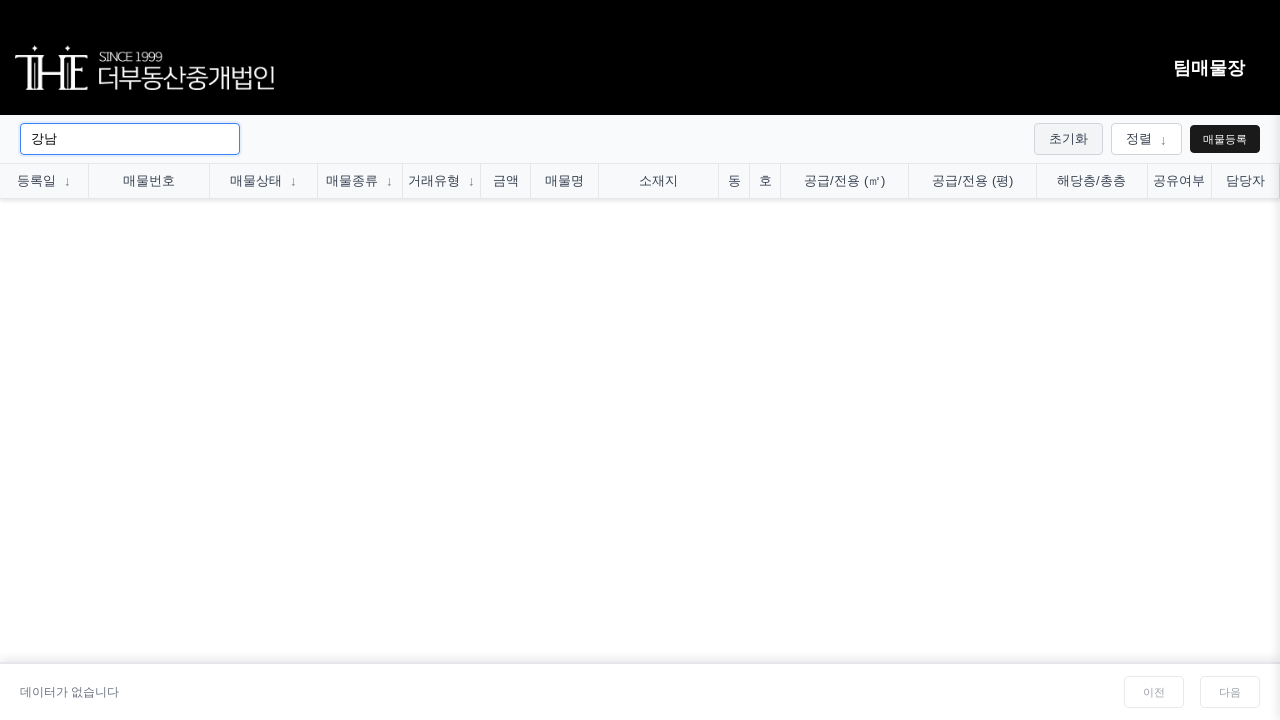

Searched for '매매' (sales transaction) on .search-input
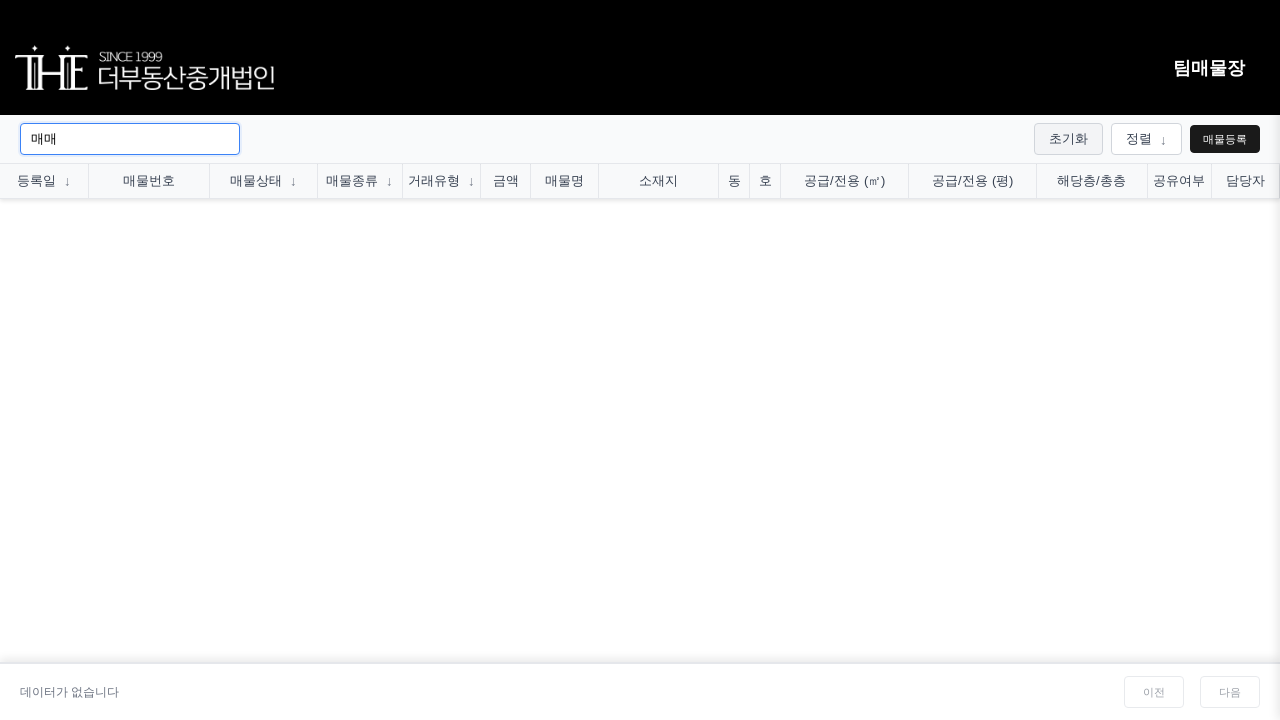

Waited for search results to update
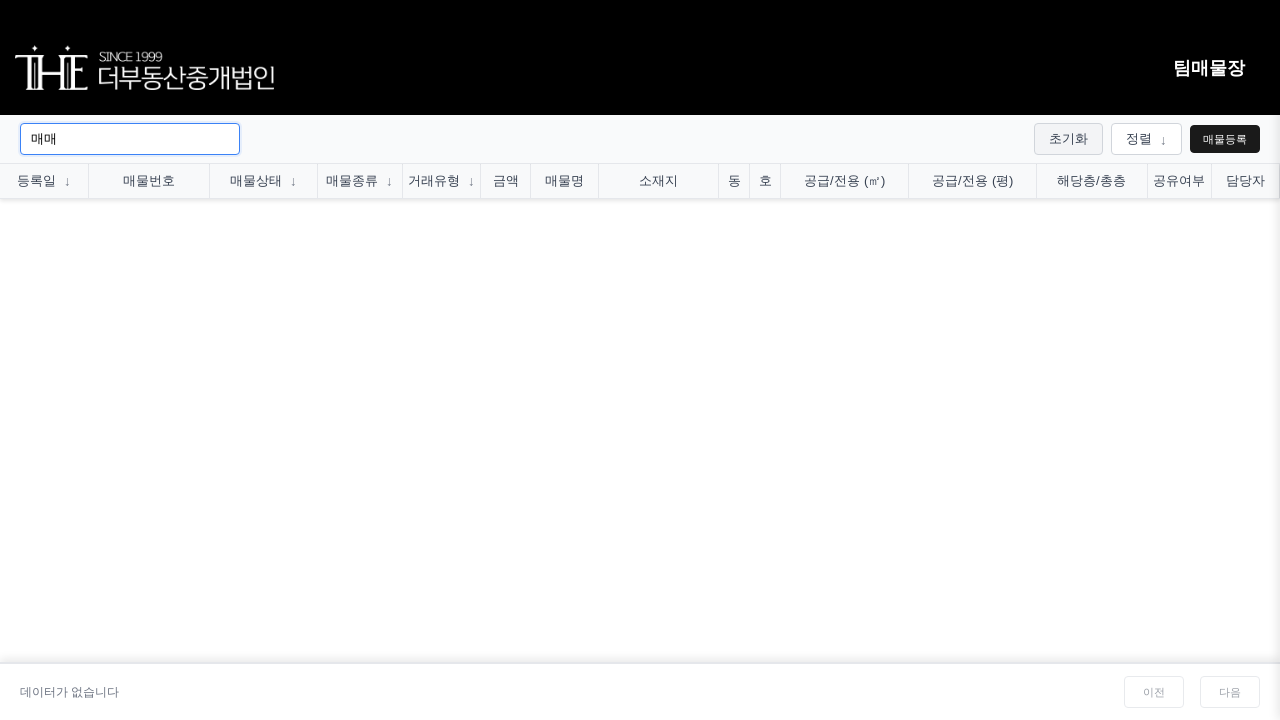

Cleared search input field on .search-input
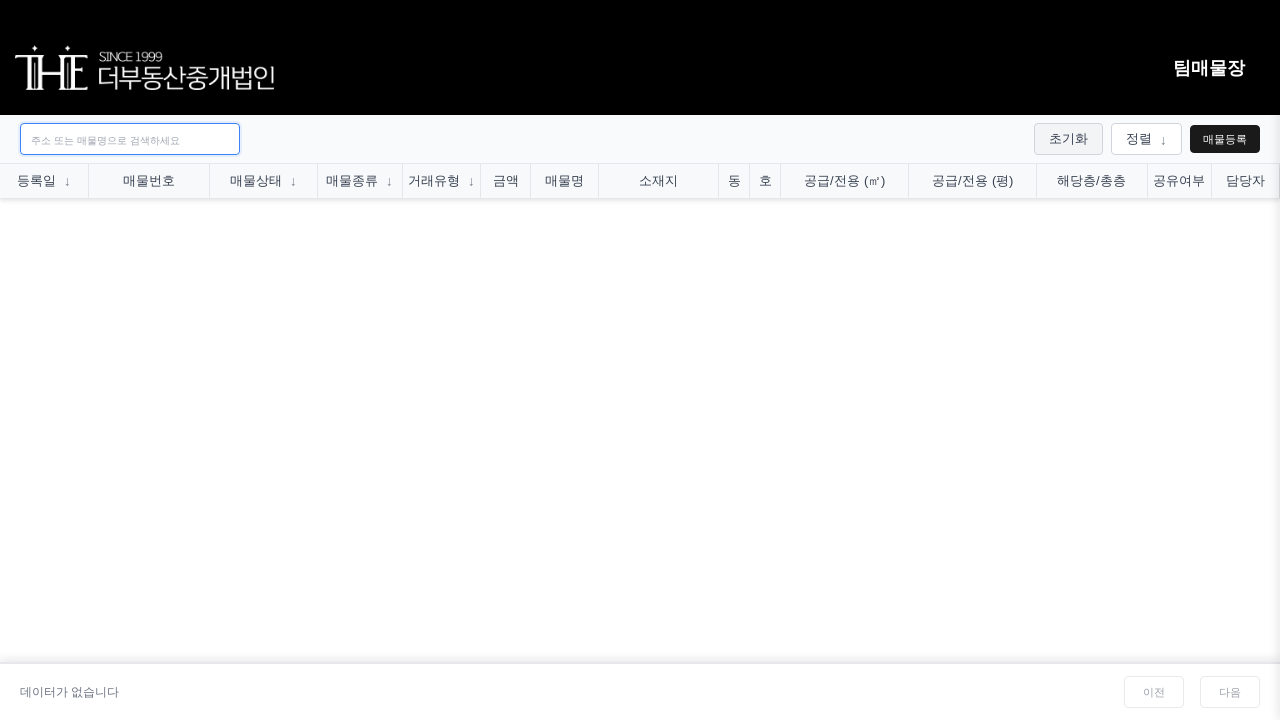

Waited for search results to reset
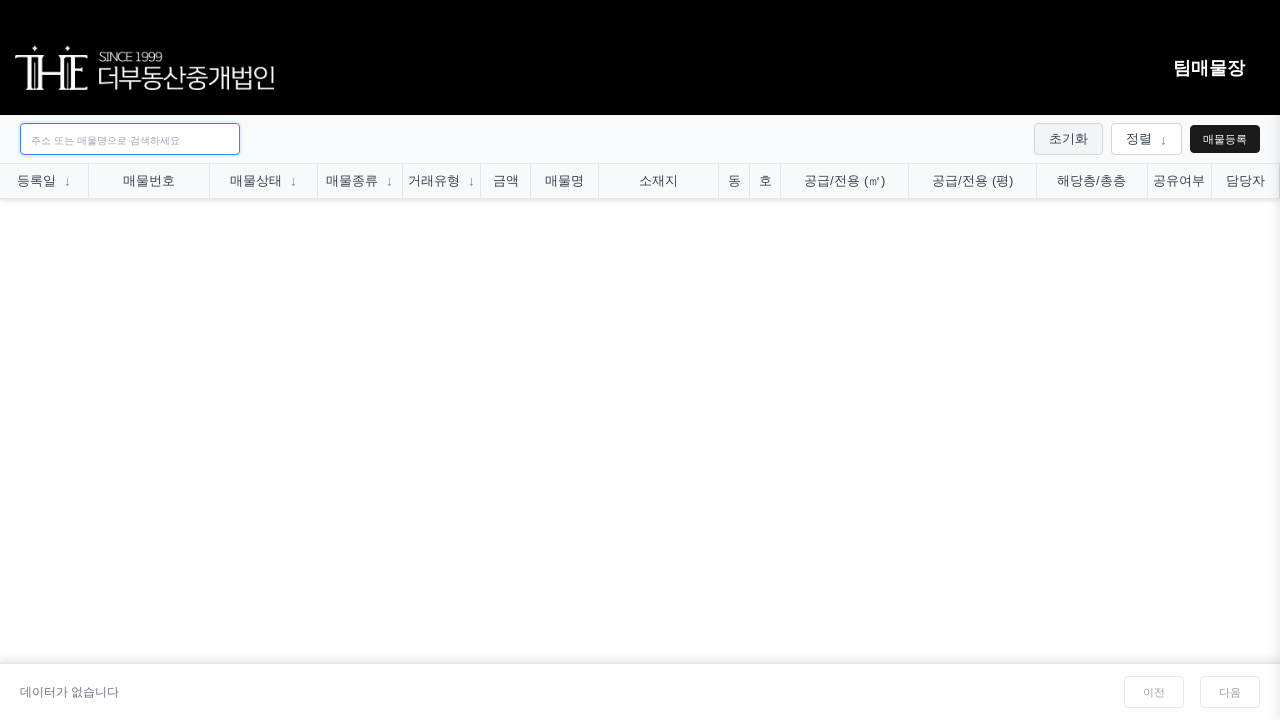

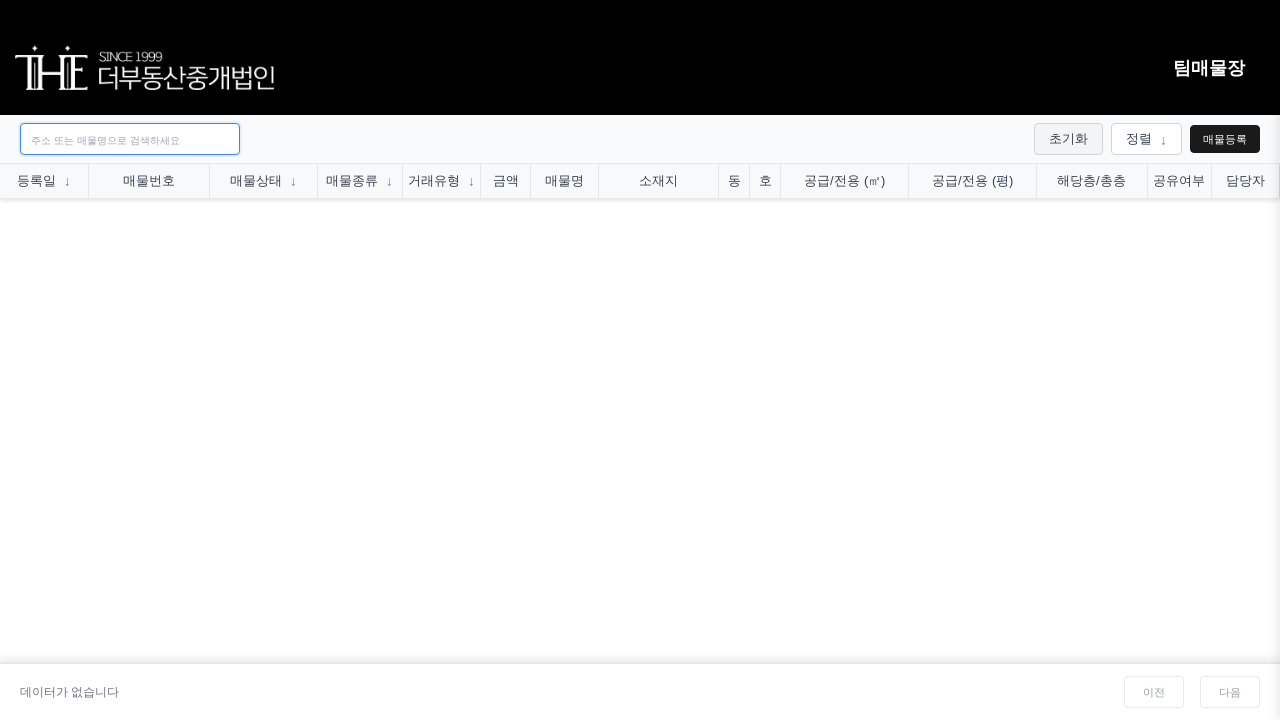